Tests the jQuery UI checkbox/radio demo by switching to the iframe and clicking through all radio button elements sequentially

Starting URL: https://jqueryui.com/checkboxradio/

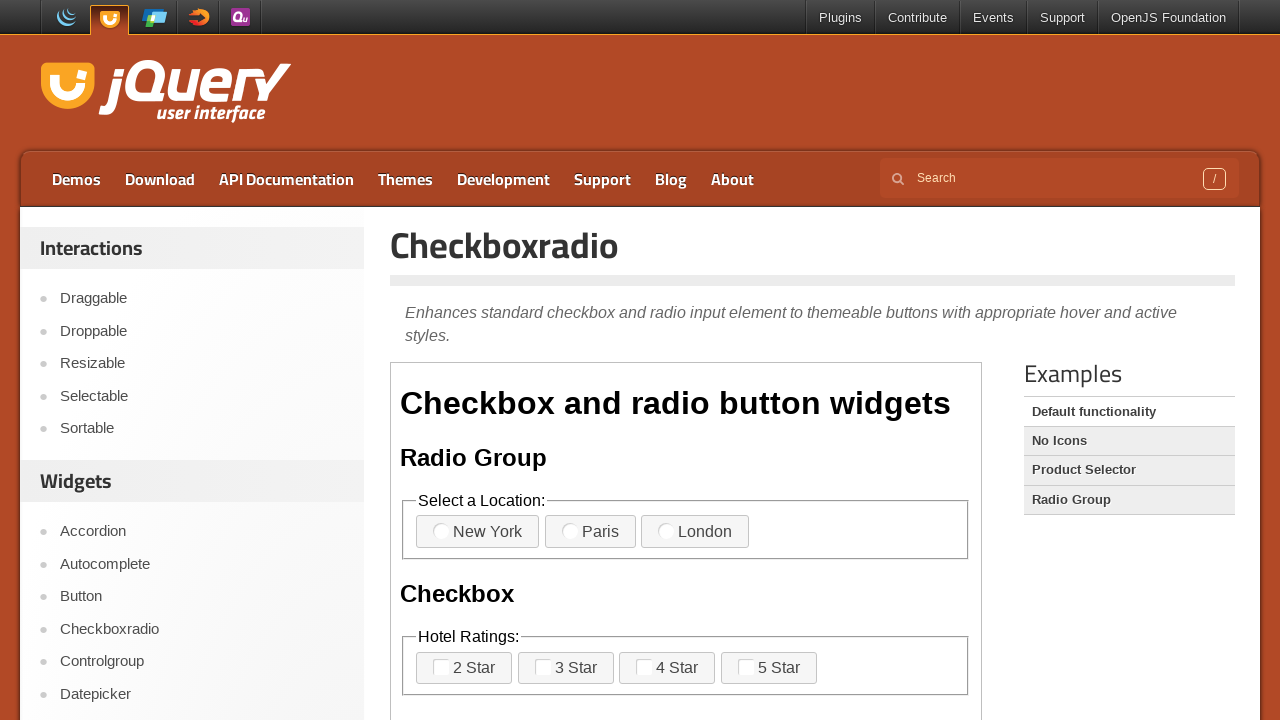

Located the demo iframe
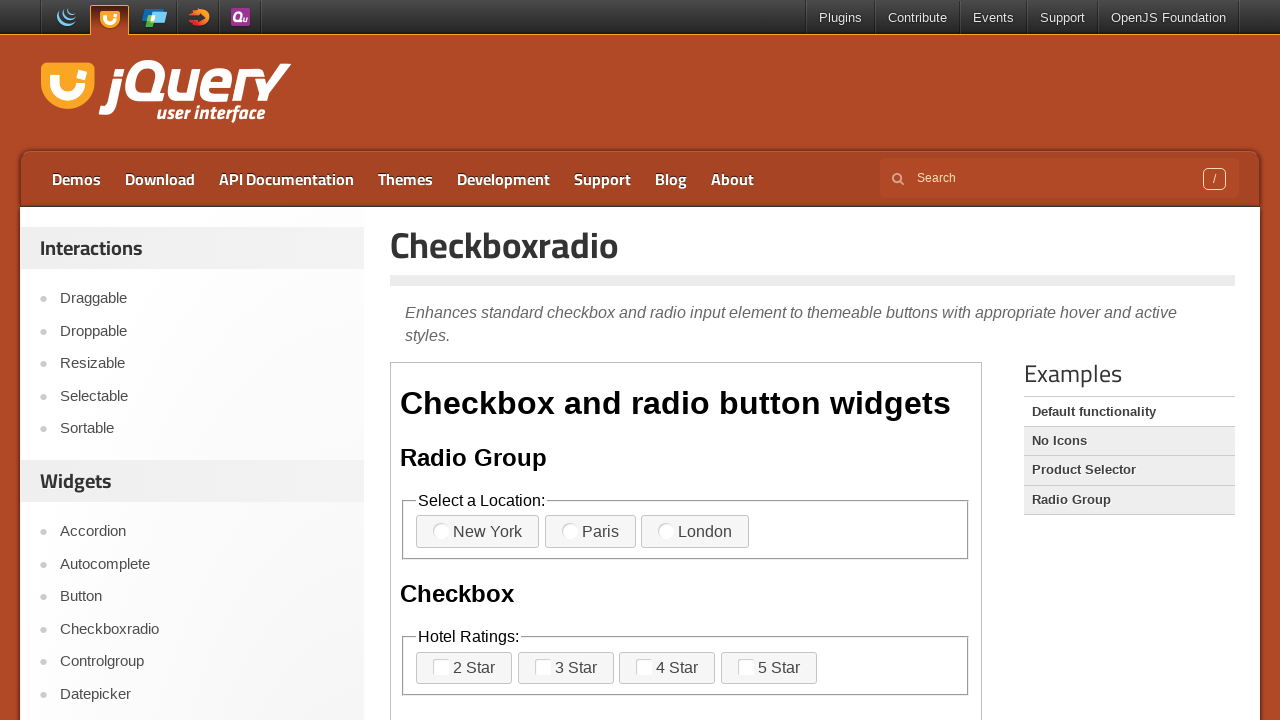

Located all radio/checkbox icon elements
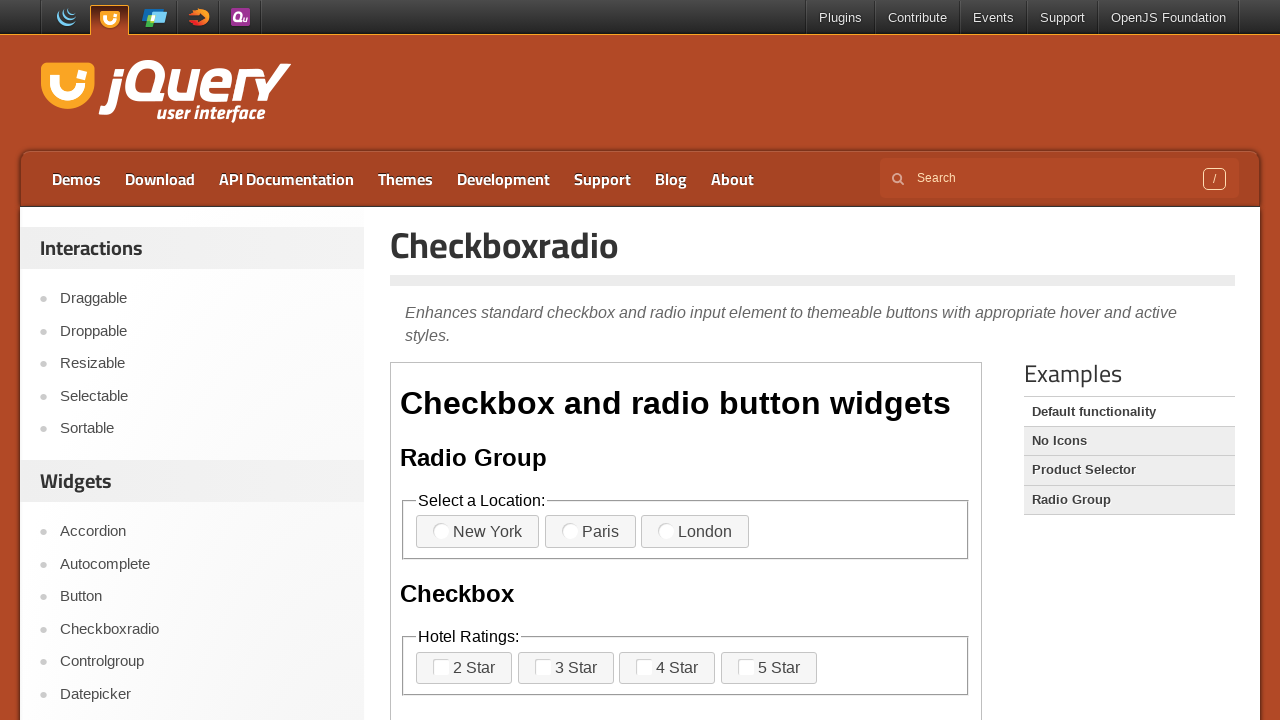

First radio/checkbox element is available
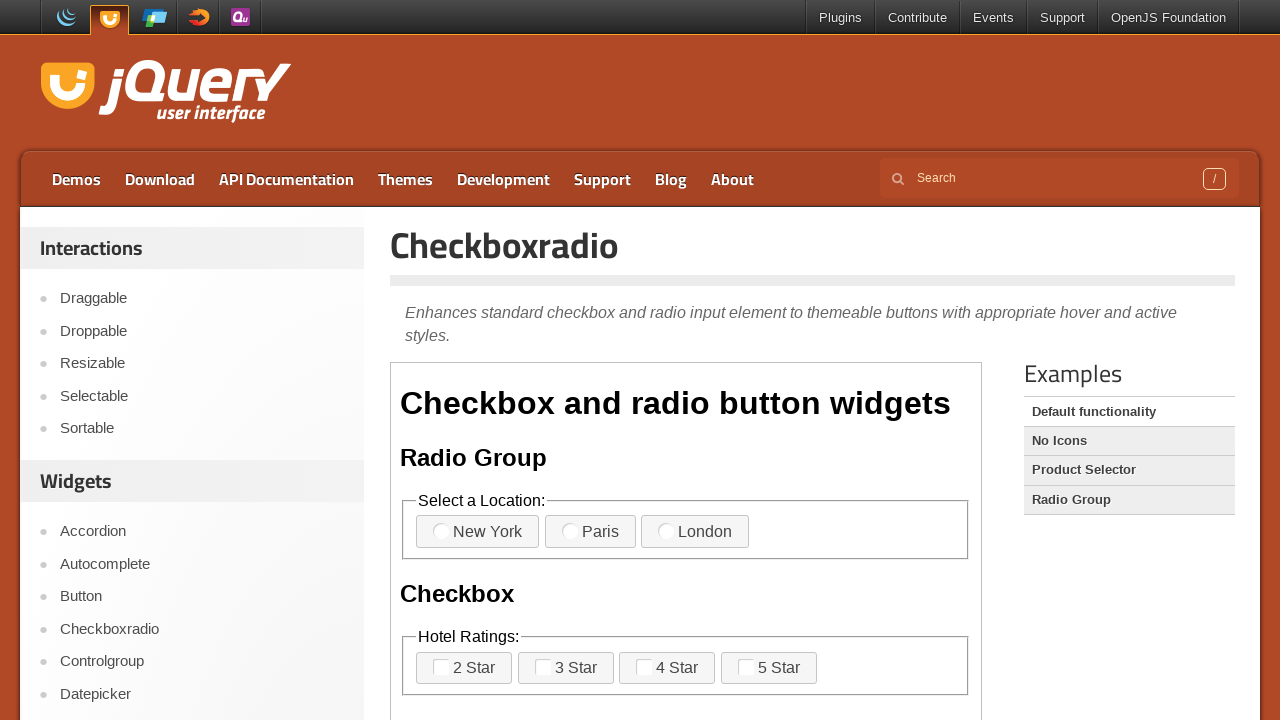

Counted 11 radio/checkbox elements
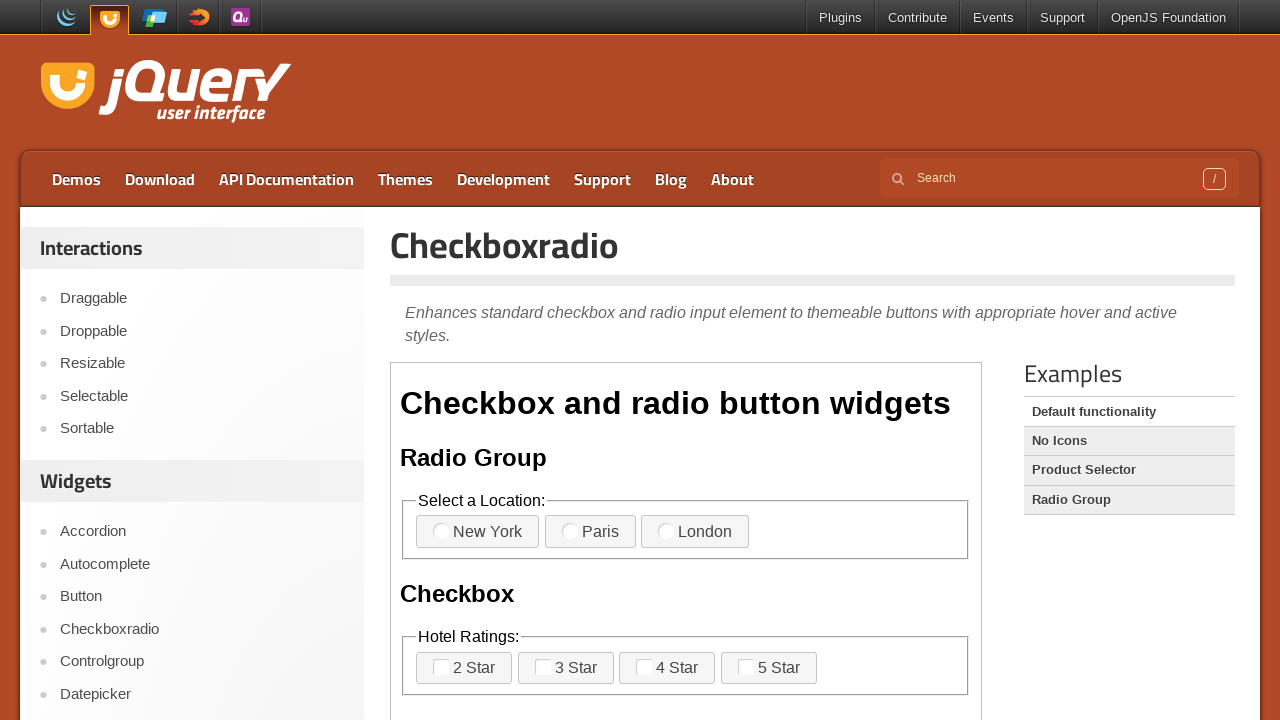

Clicked radio/checkbox element 1 of 11 at (451, 532) on iframe.demo-frame >> internal:control=enter-frame >> span.ui-checkboxradio-icon-
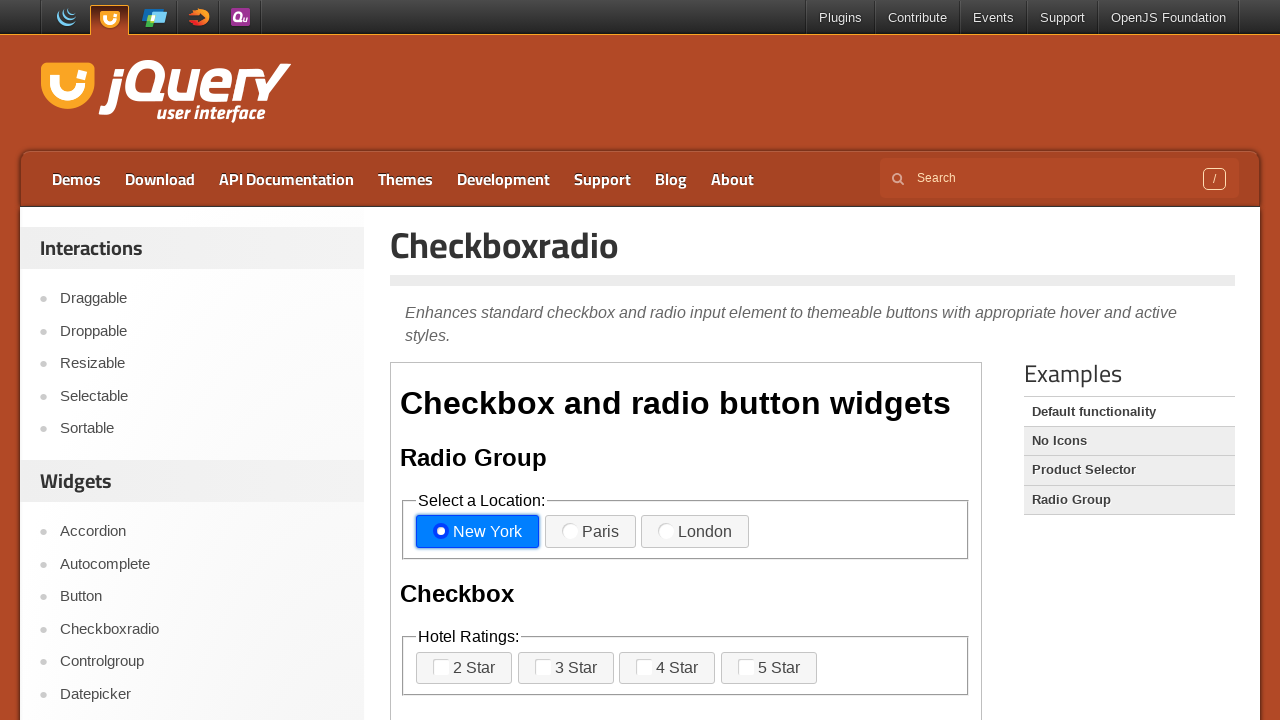

Waited 700ms after clicking radio/checkbox element 1
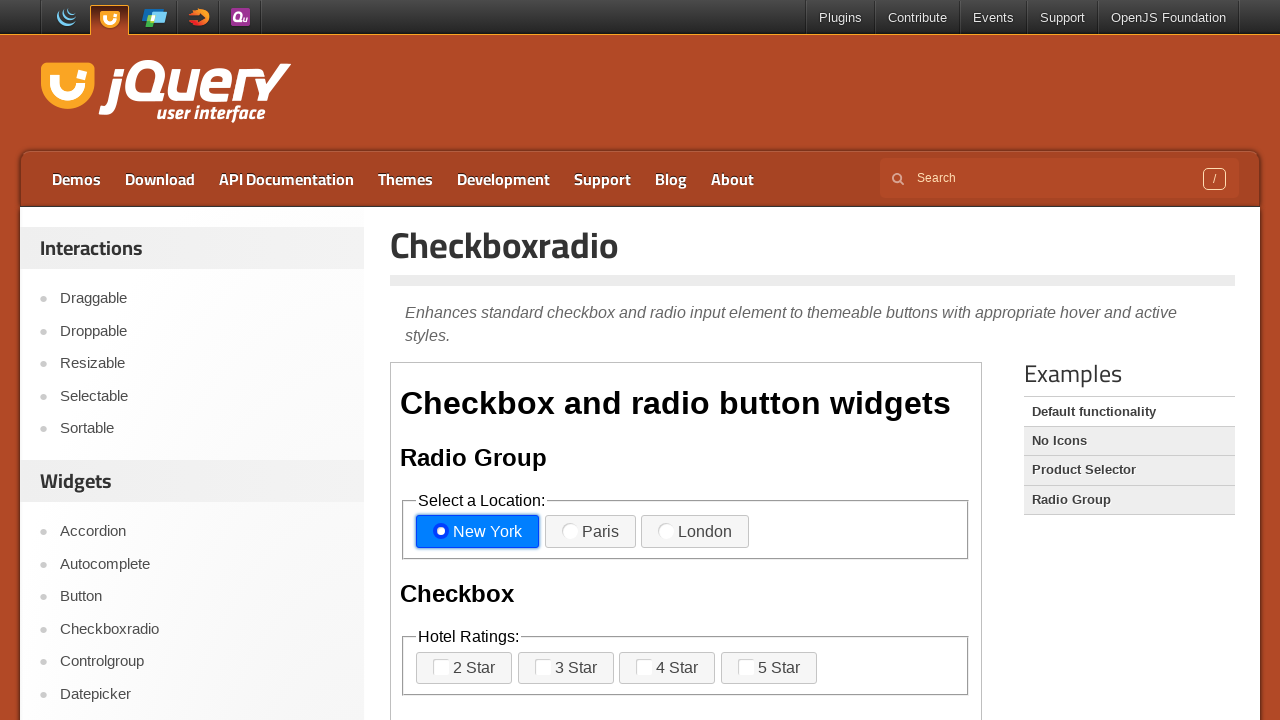

Clicked radio/checkbox element 2 of 11 at (580, 532) on iframe.demo-frame >> internal:control=enter-frame >> span.ui-checkboxradio-icon-
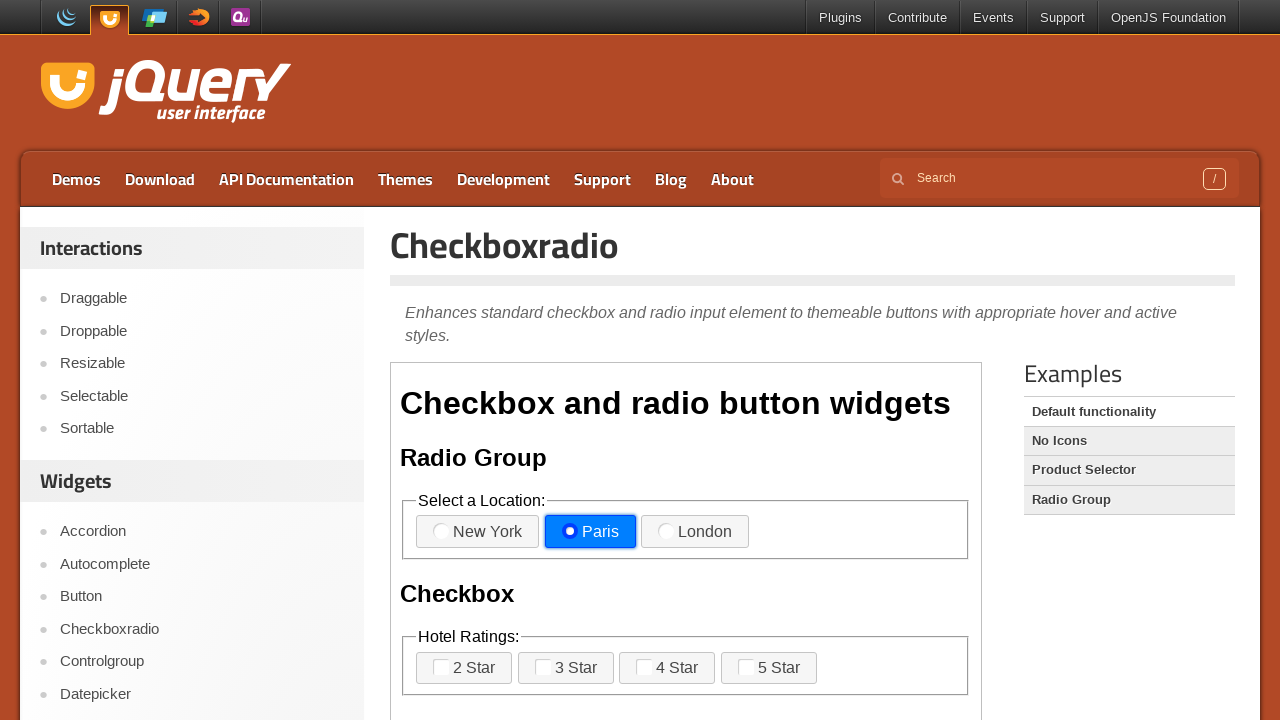

Waited 700ms after clicking radio/checkbox element 2
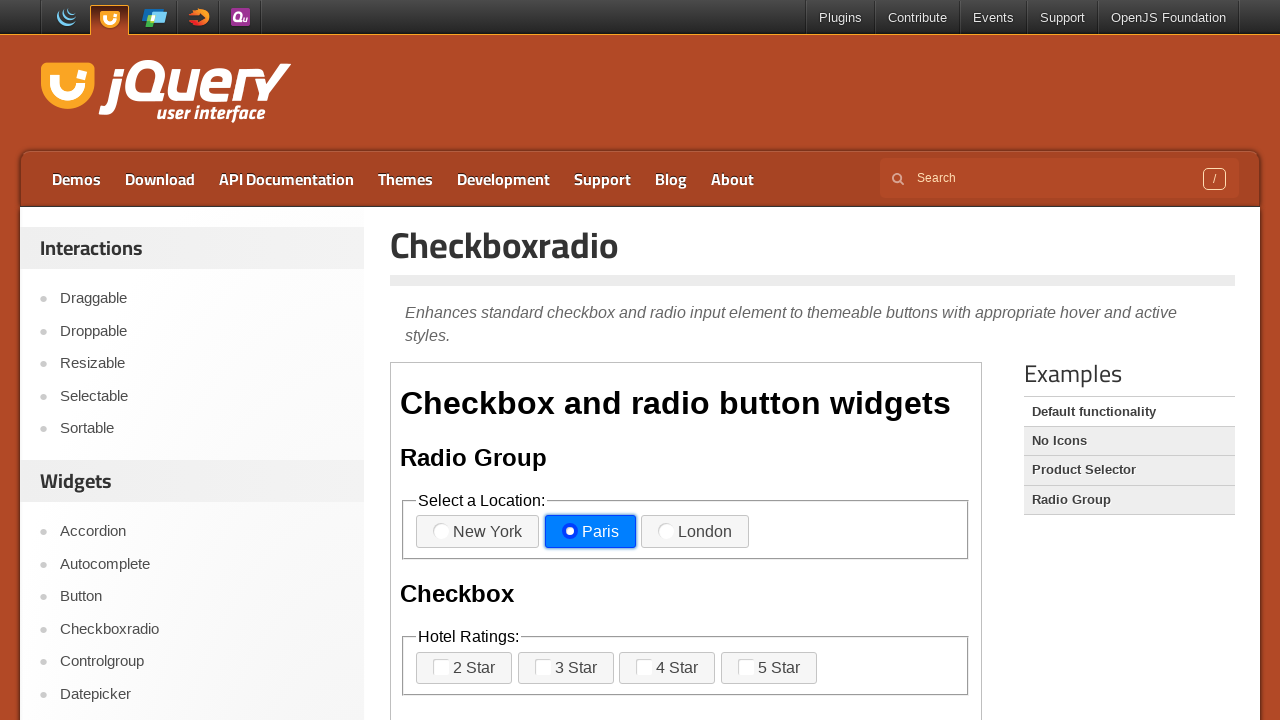

Clicked radio/checkbox element 3 of 11 at (676, 532) on iframe.demo-frame >> internal:control=enter-frame >> span.ui-checkboxradio-icon-
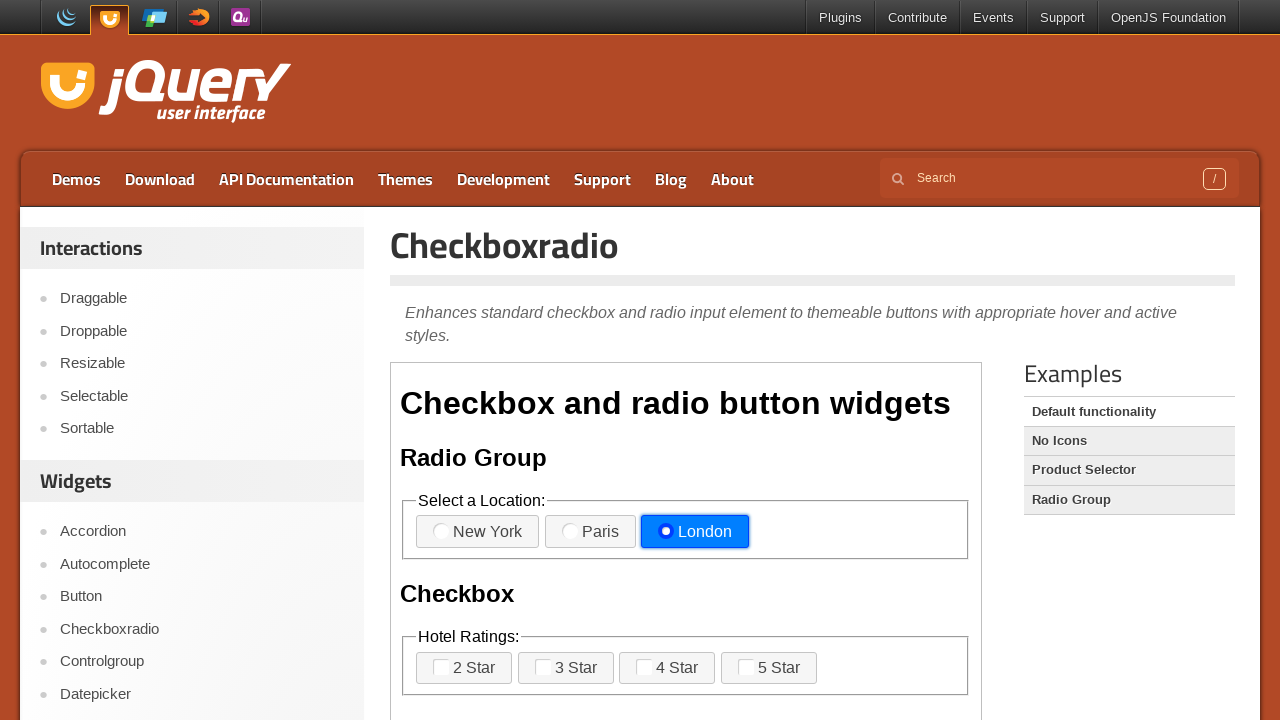

Waited 700ms after clicking radio/checkbox element 3
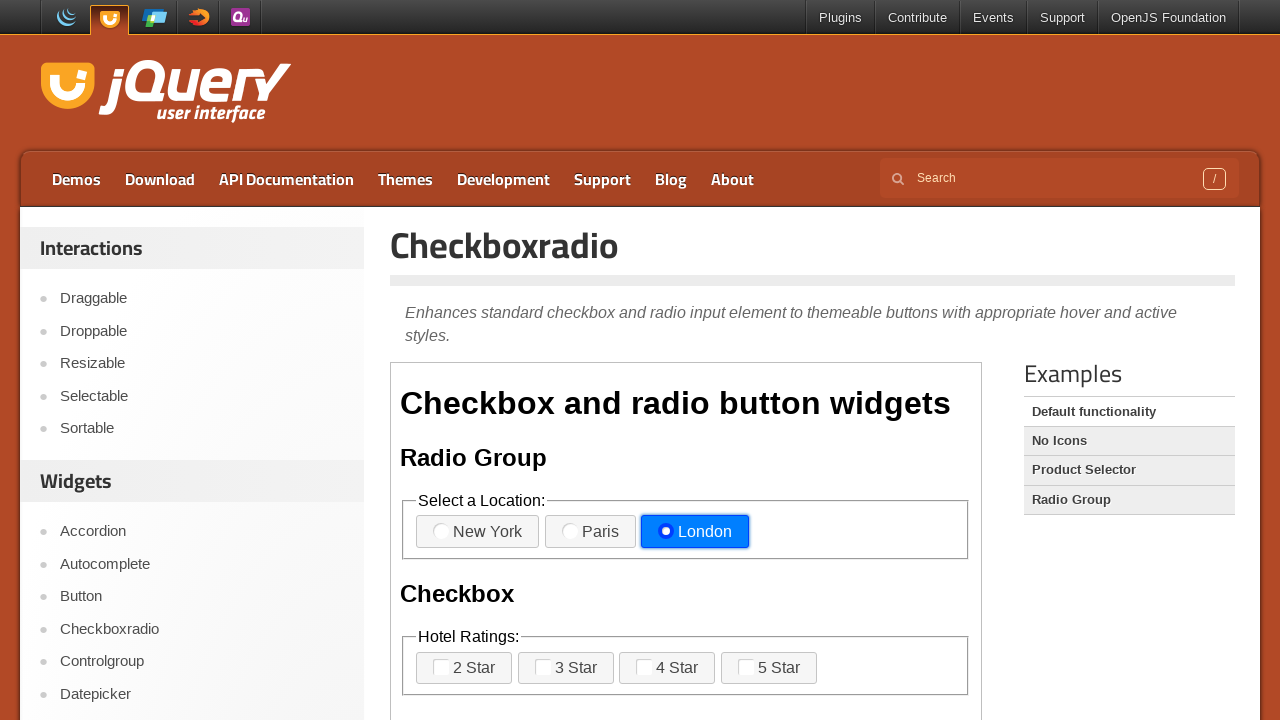

Clicked radio/checkbox element 4 of 11 at (451, 668) on iframe.demo-frame >> internal:control=enter-frame >> span.ui-checkboxradio-icon-
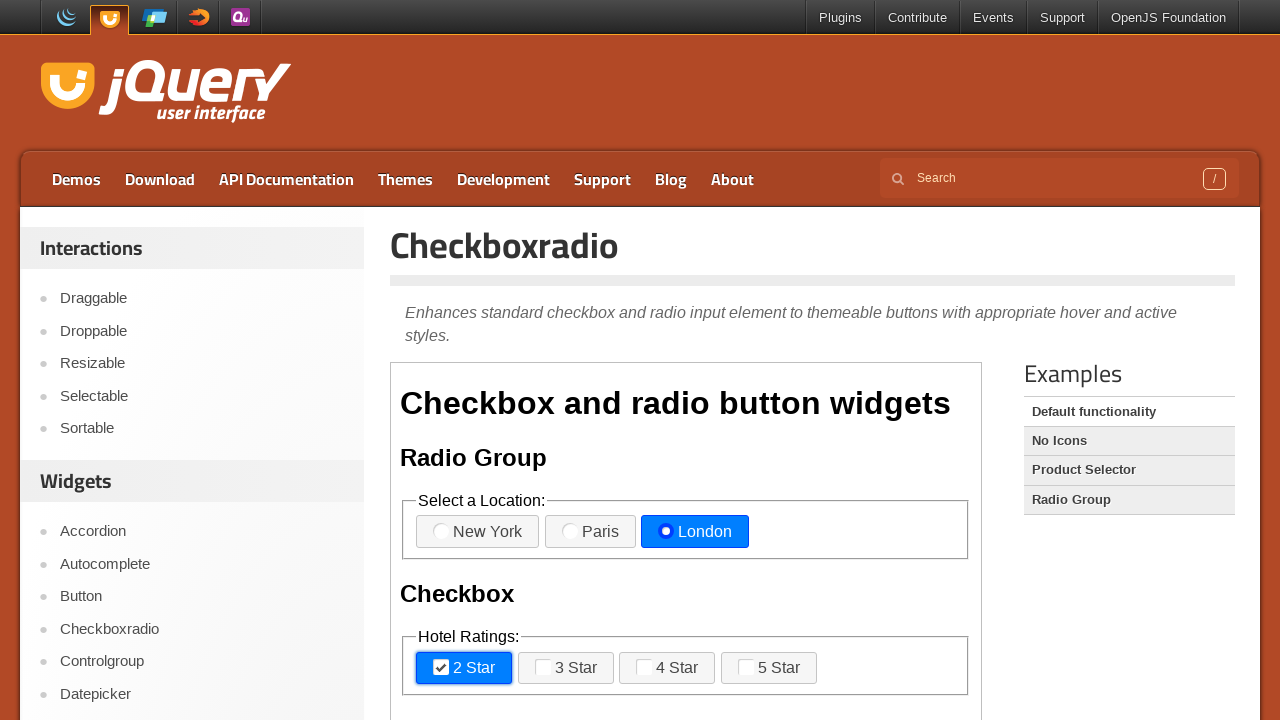

Waited 700ms after clicking radio/checkbox element 4
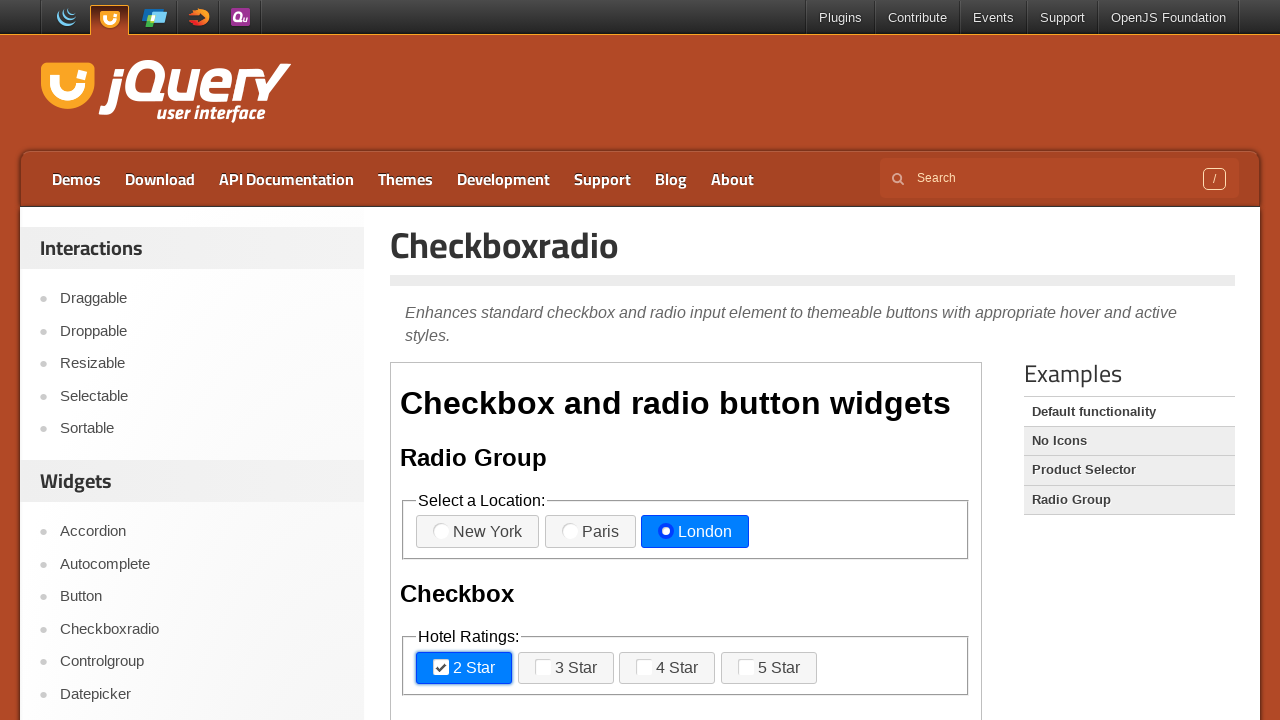

Clicked radio/checkbox element 5 of 11 at (553, 668) on iframe.demo-frame >> internal:control=enter-frame >> span.ui-checkboxradio-icon-
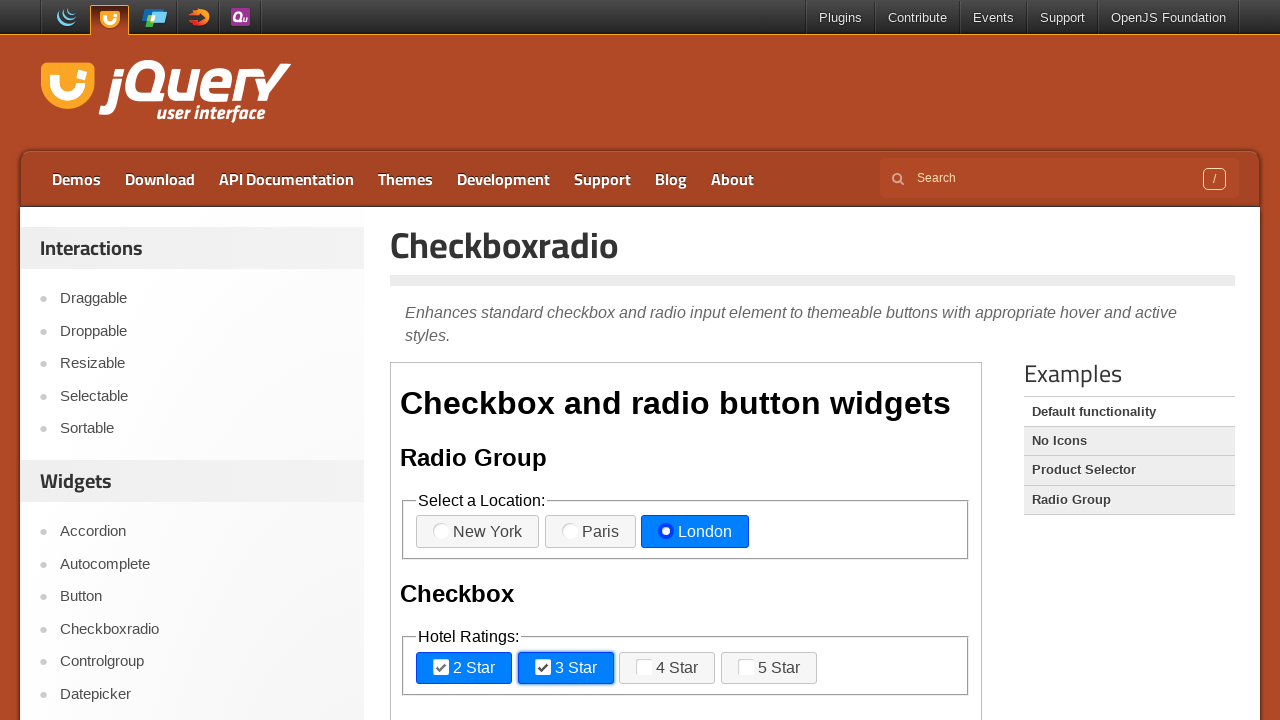

Waited 700ms after clicking radio/checkbox element 5
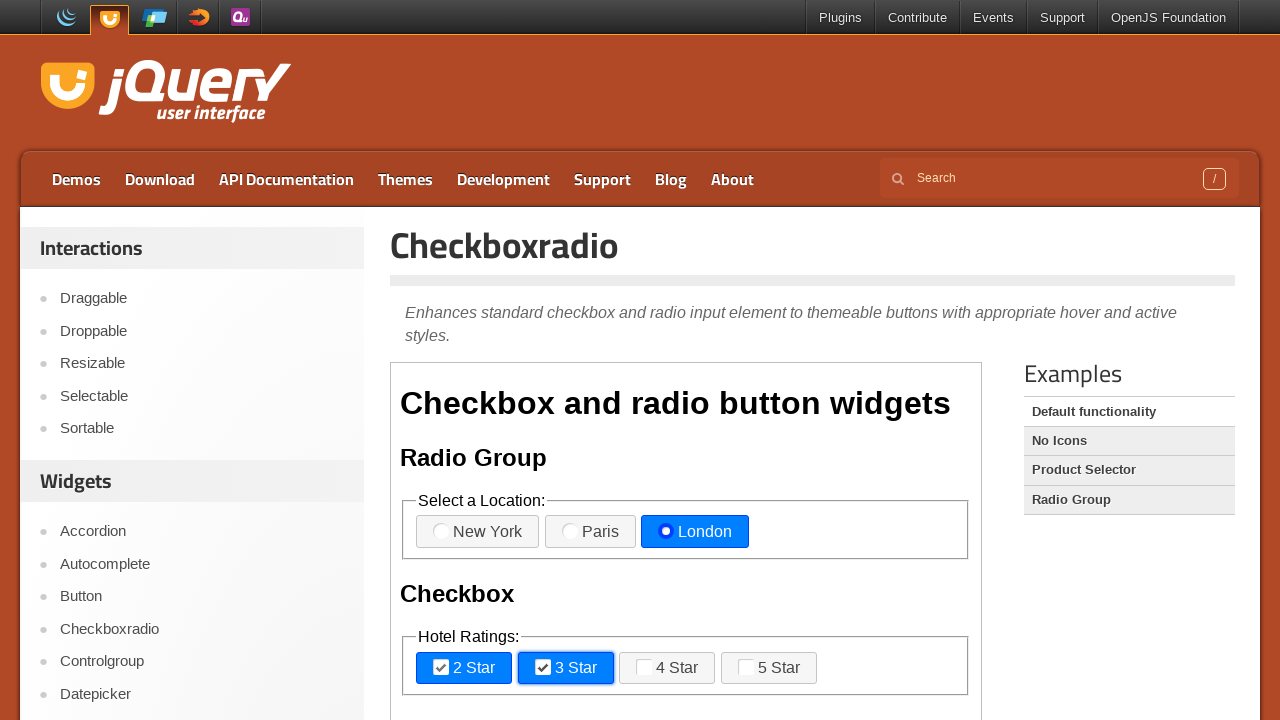

Clicked radio/checkbox element 6 of 11 at (654, 668) on iframe.demo-frame >> internal:control=enter-frame >> span.ui-checkboxradio-icon-
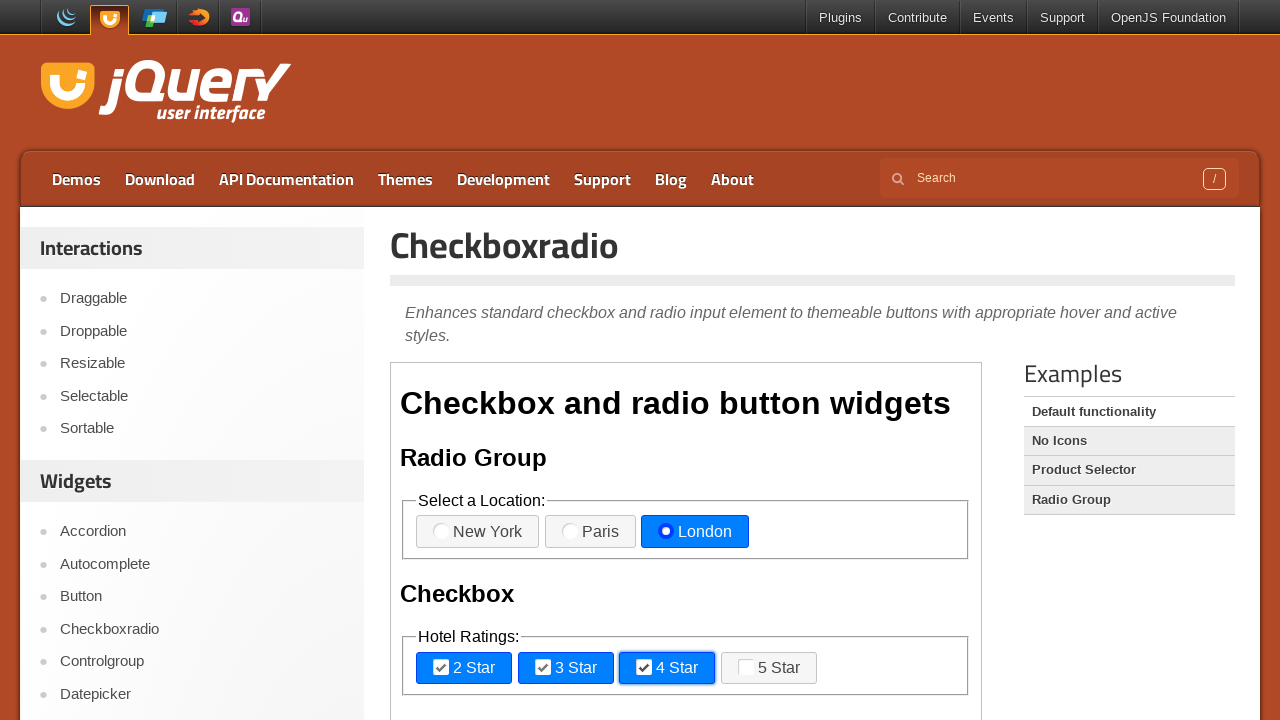

Waited 700ms after clicking radio/checkbox element 6
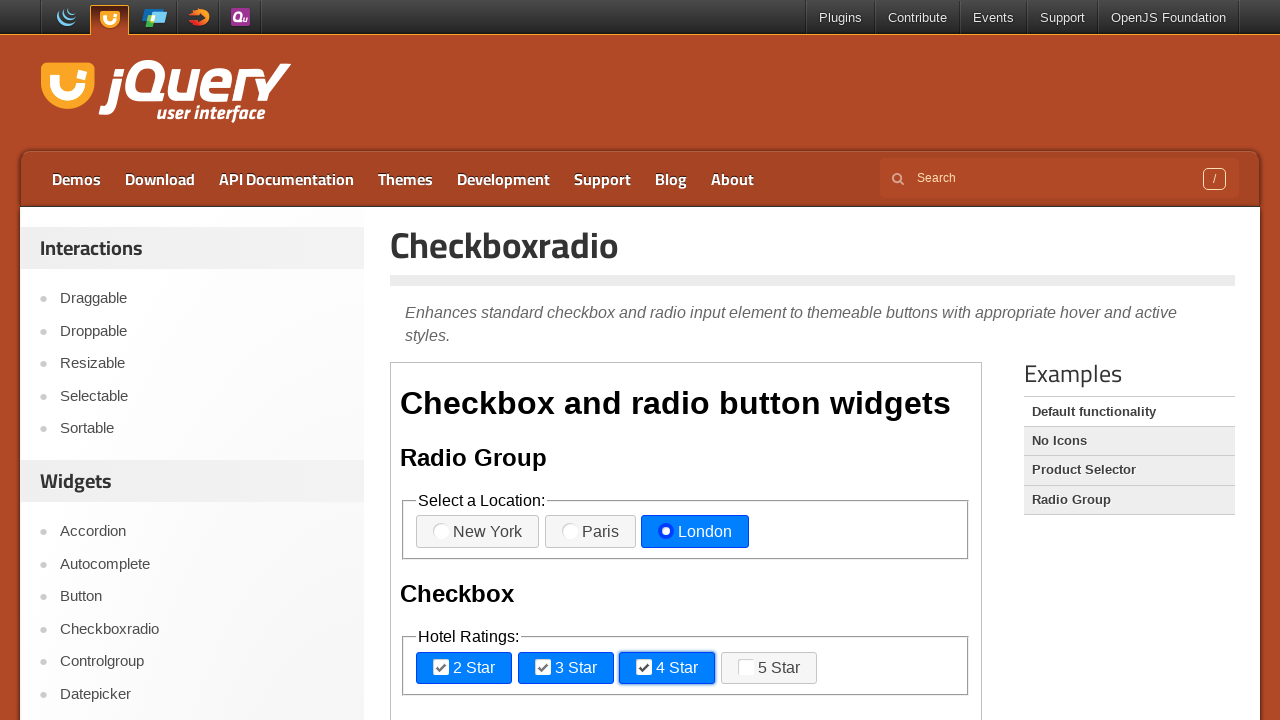

Clicked radio/checkbox element 7 of 11 at (756, 668) on iframe.demo-frame >> internal:control=enter-frame >> span.ui-checkboxradio-icon-
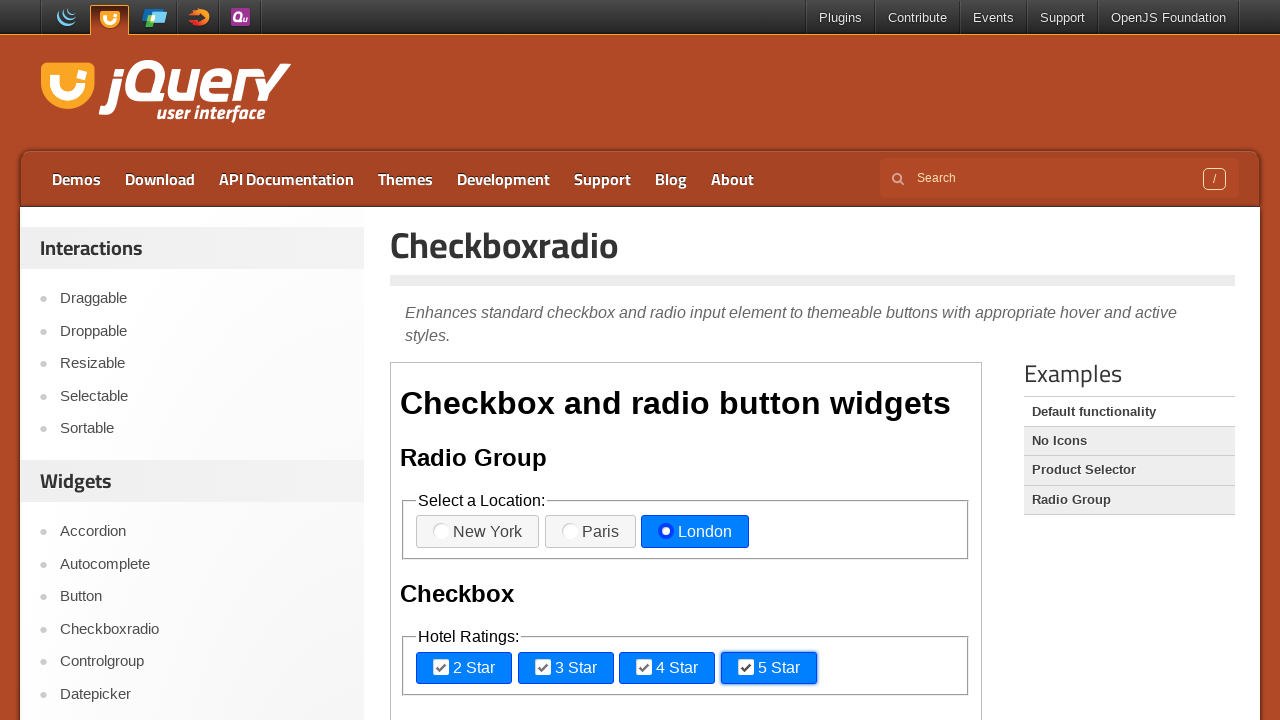

Waited 700ms after clicking radio/checkbox element 7
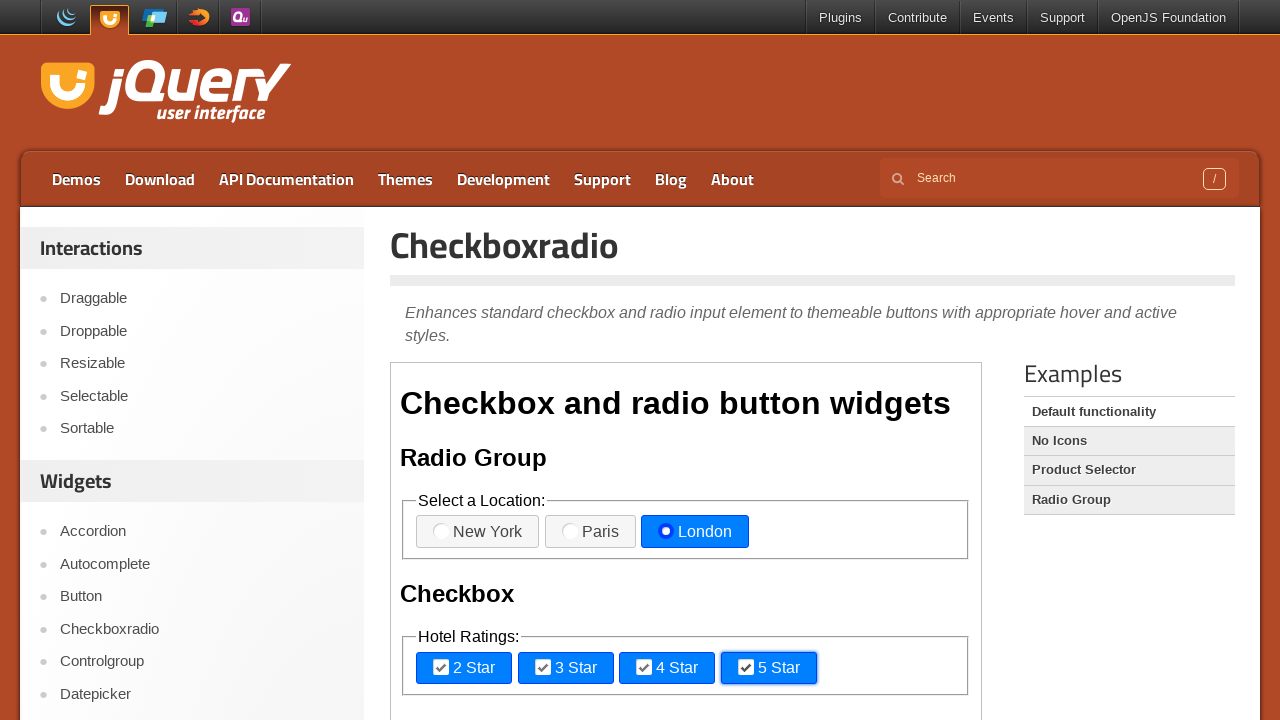

Clicked radio/checkbox element 8 of 11 at (451, 360) on iframe.demo-frame >> internal:control=enter-frame >> span.ui-checkboxradio-icon-
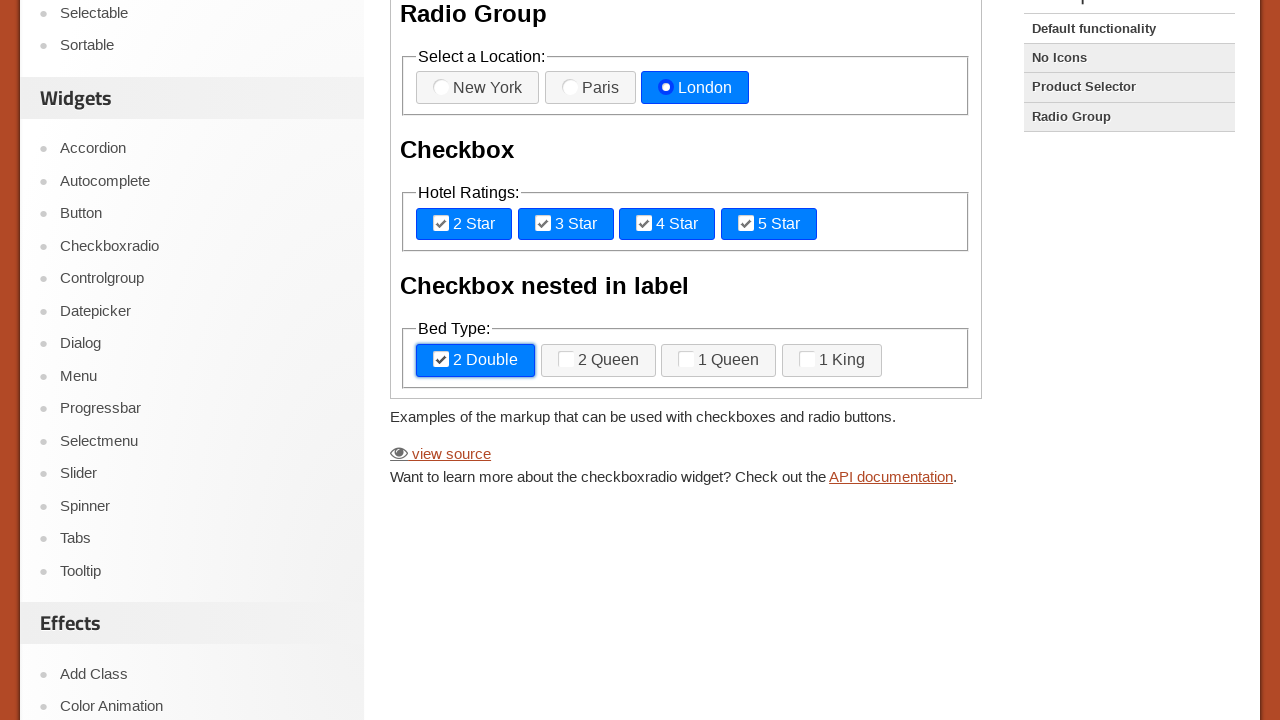

Waited 700ms after clicking radio/checkbox element 8
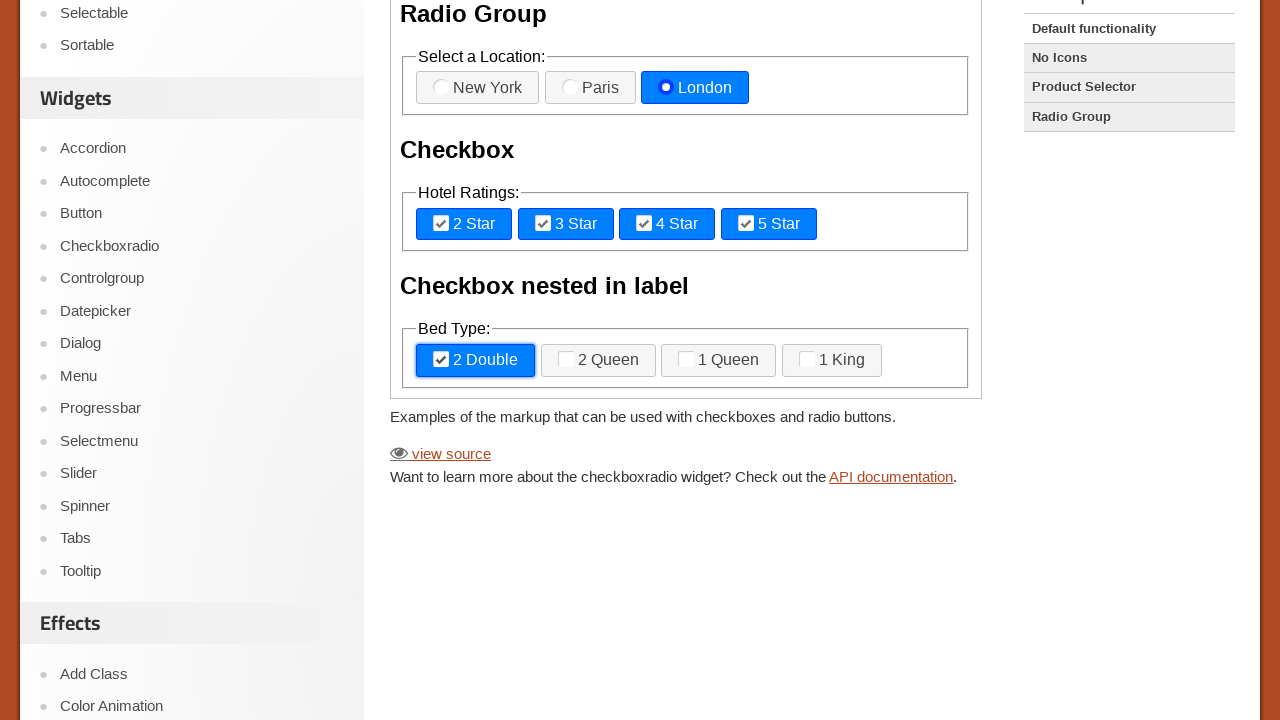

Clicked radio/checkbox element 9 of 11 at (576, 360) on iframe.demo-frame >> internal:control=enter-frame >> span.ui-checkboxradio-icon-
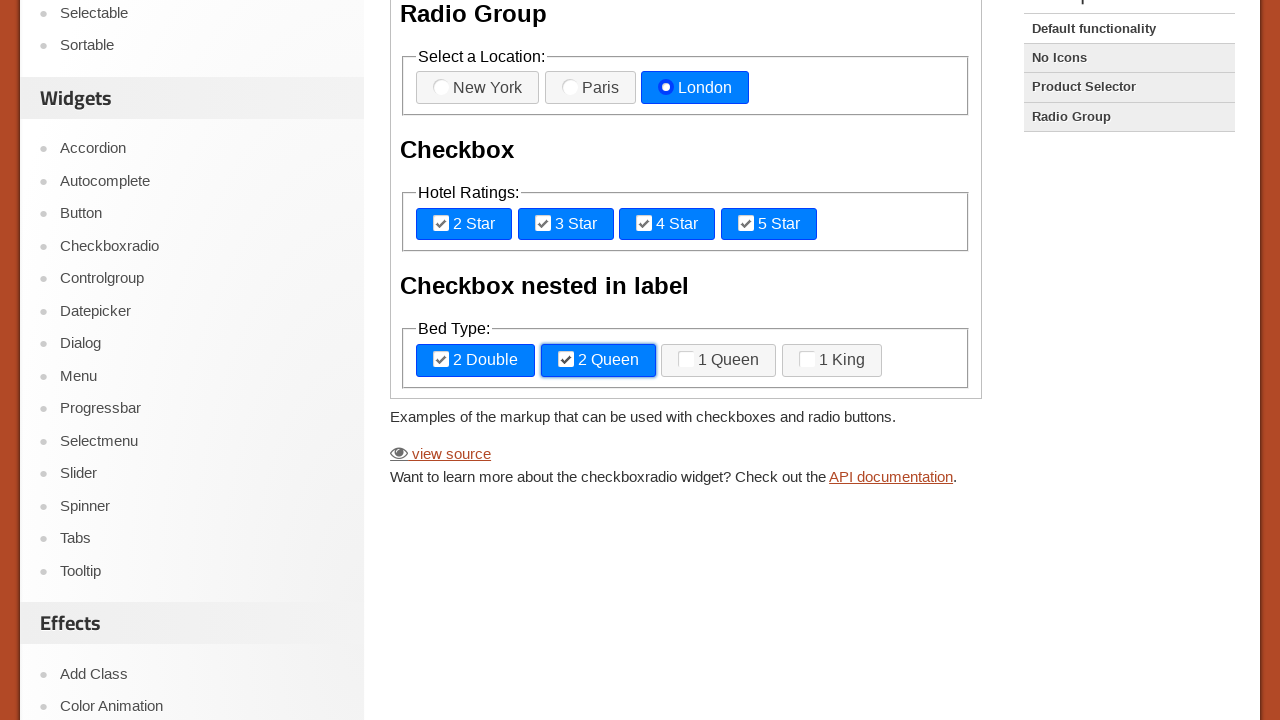

Waited 700ms after clicking radio/checkbox element 9
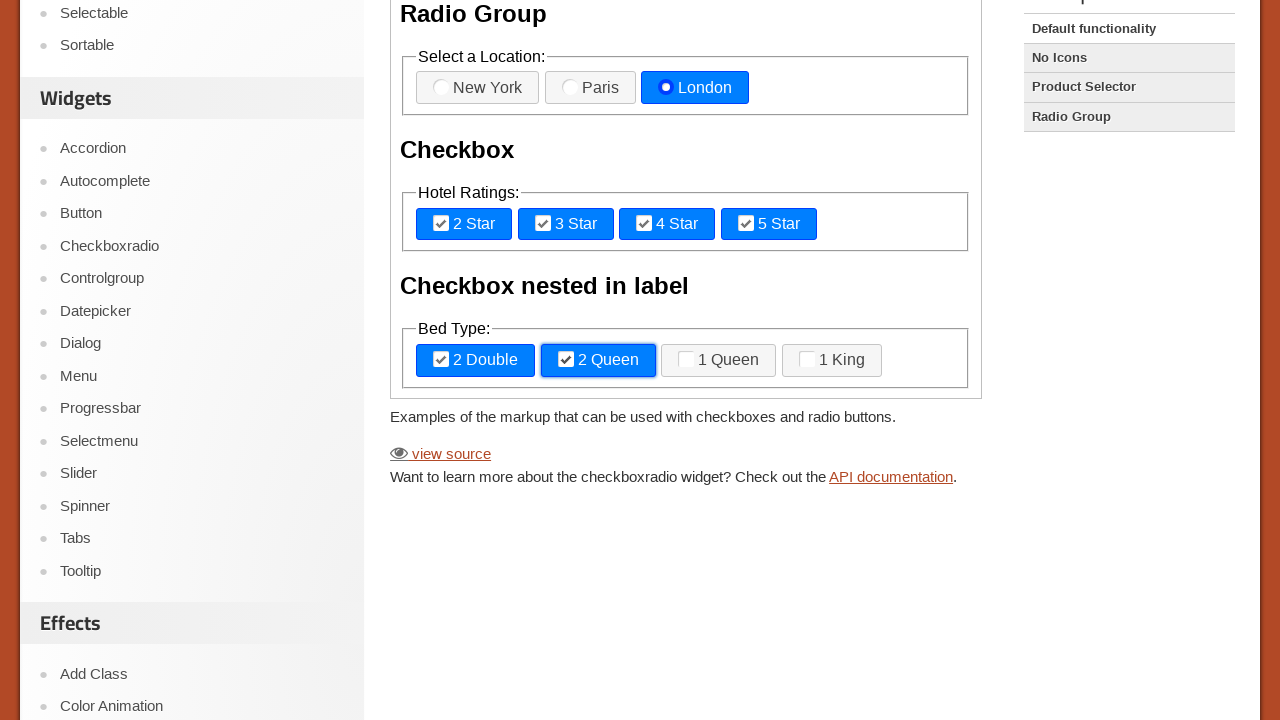

Clicked radio/checkbox element 10 of 11 at (696, 360) on iframe.demo-frame >> internal:control=enter-frame >> span.ui-checkboxradio-icon-
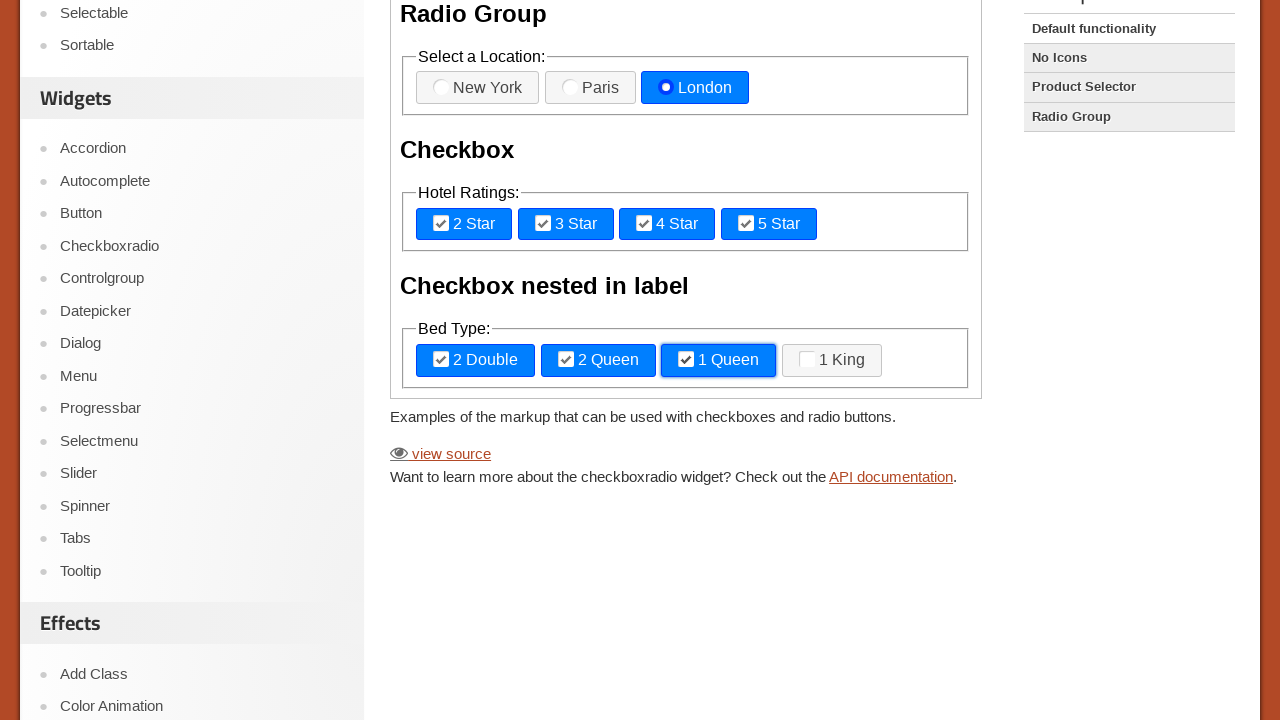

Waited 700ms after clicking radio/checkbox element 10
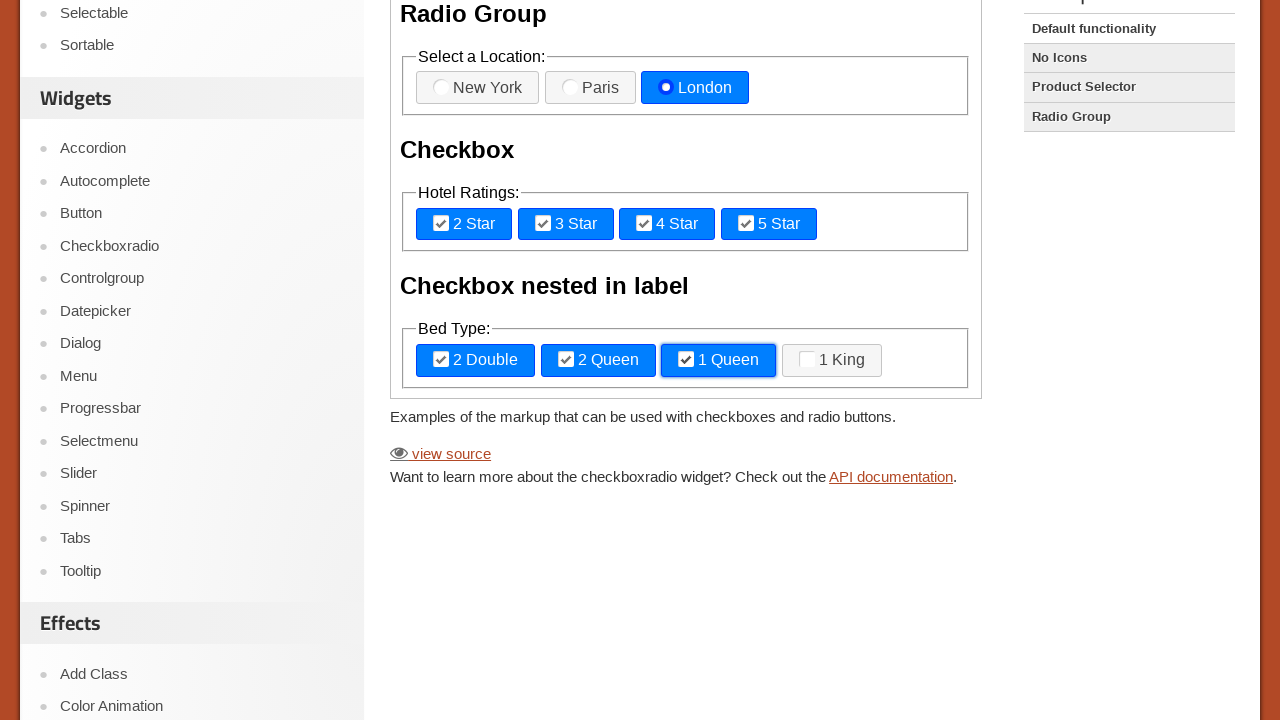

Clicked radio/checkbox element 11 of 11 at (817, 360) on iframe.demo-frame >> internal:control=enter-frame >> span.ui-checkboxradio-icon-
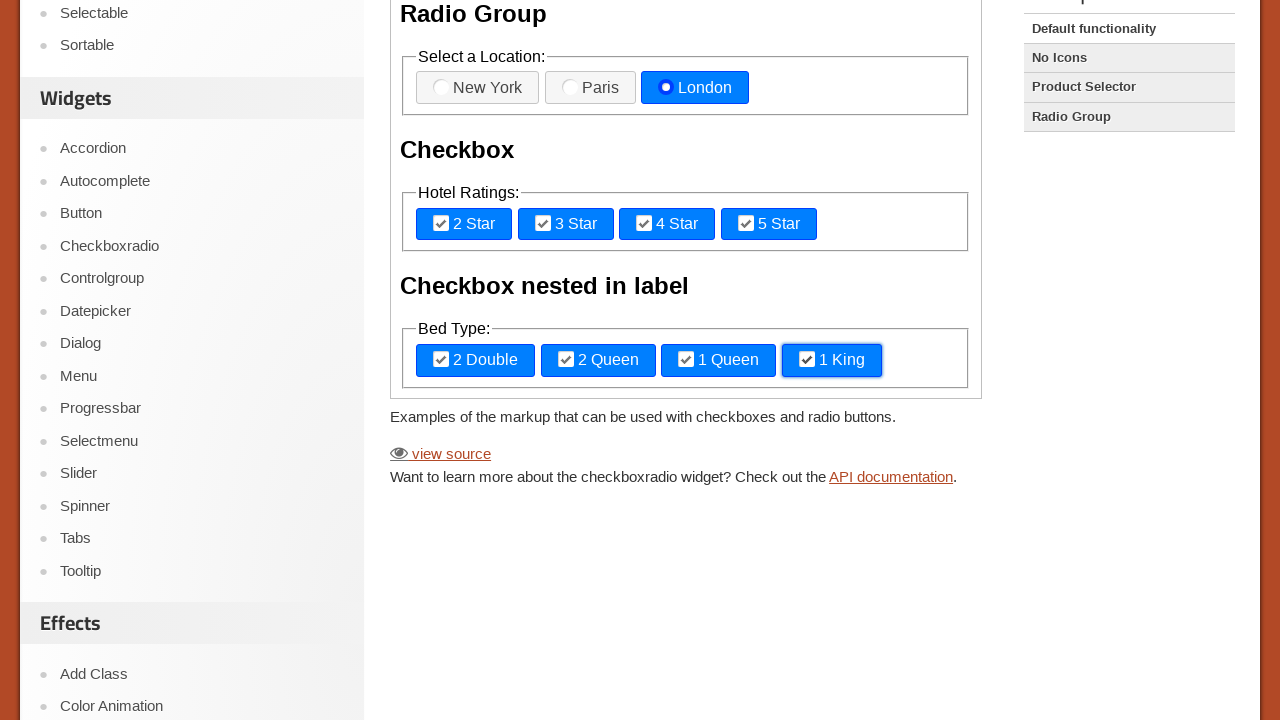

Waited 700ms after clicking radio/checkbox element 11
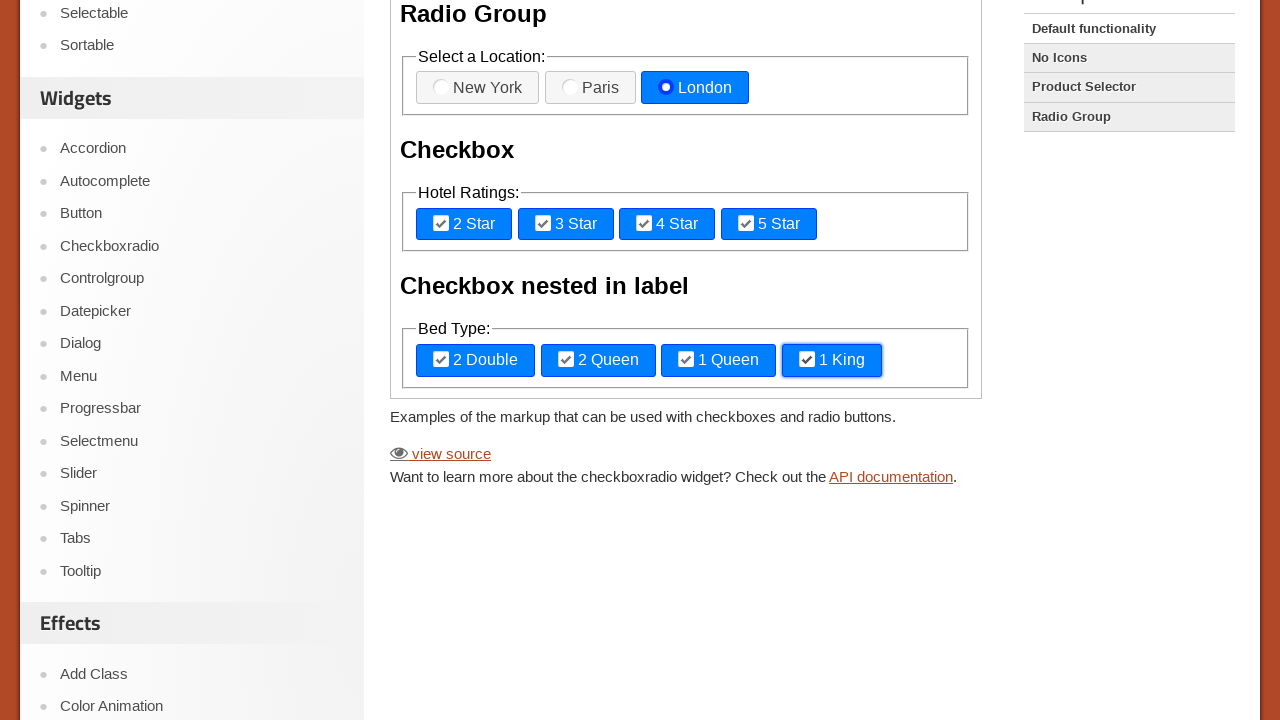

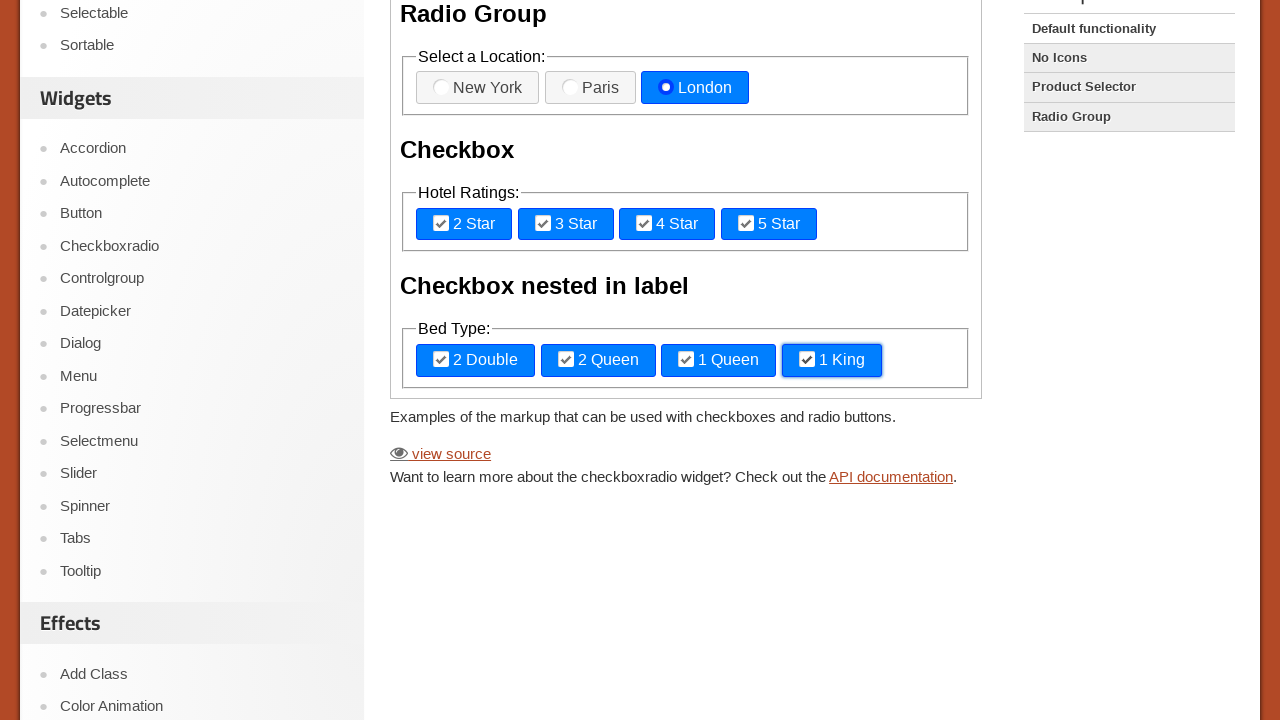